Solves a math problem by extracting a value from an element attribute, calculating the result, and submitting a form with checkbox selections

Starting URL: http://suninjuly.github.io/get_attribute.html

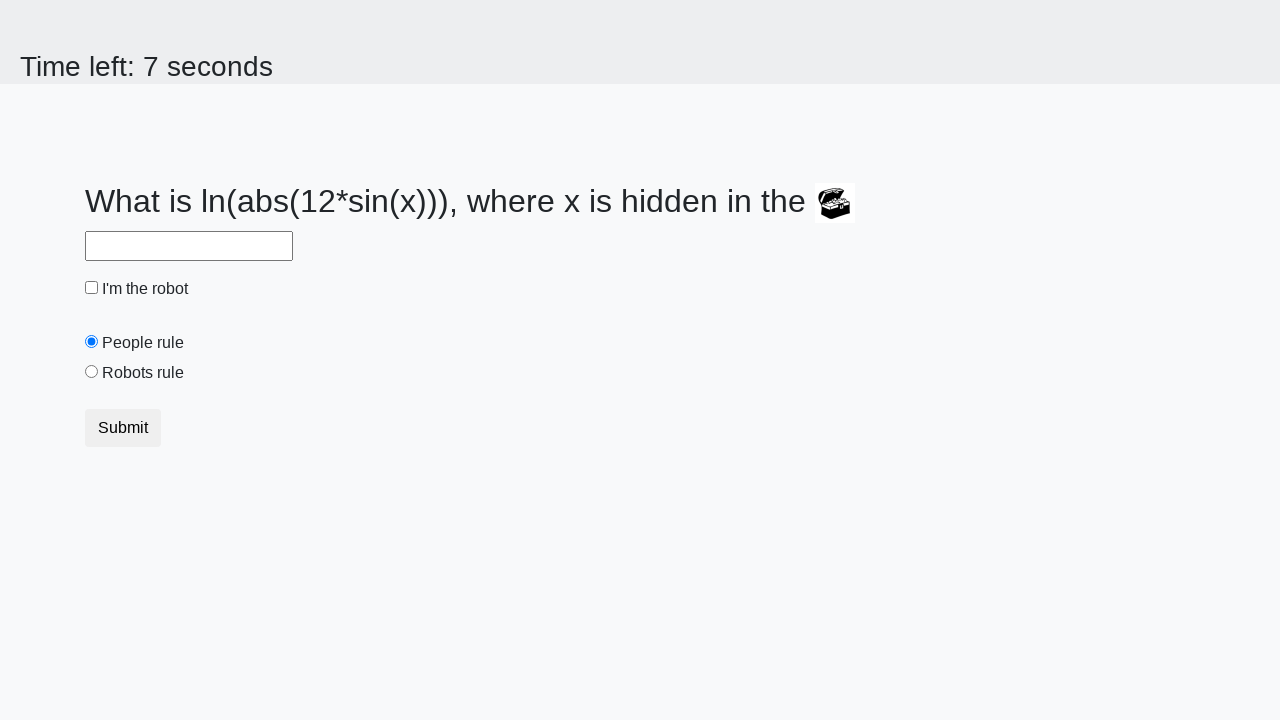

Located the treasure element (#treasure)
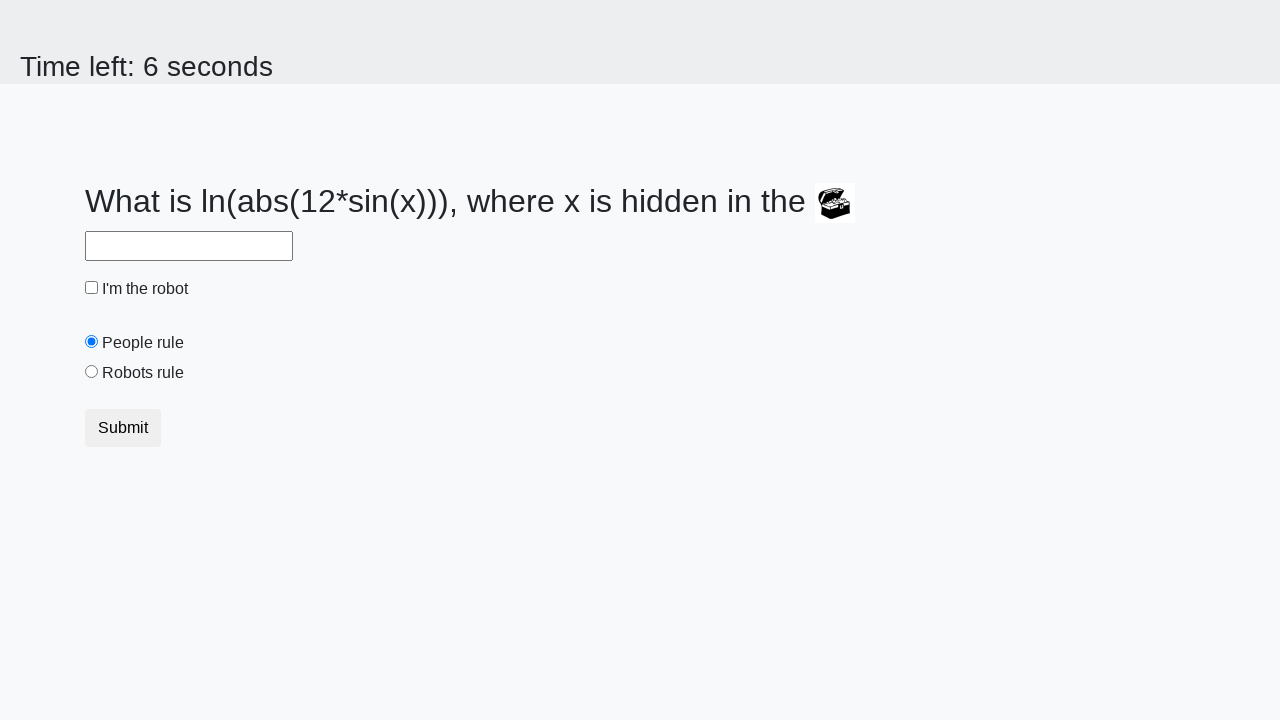

Extracted valuex attribute from treasure element: 400
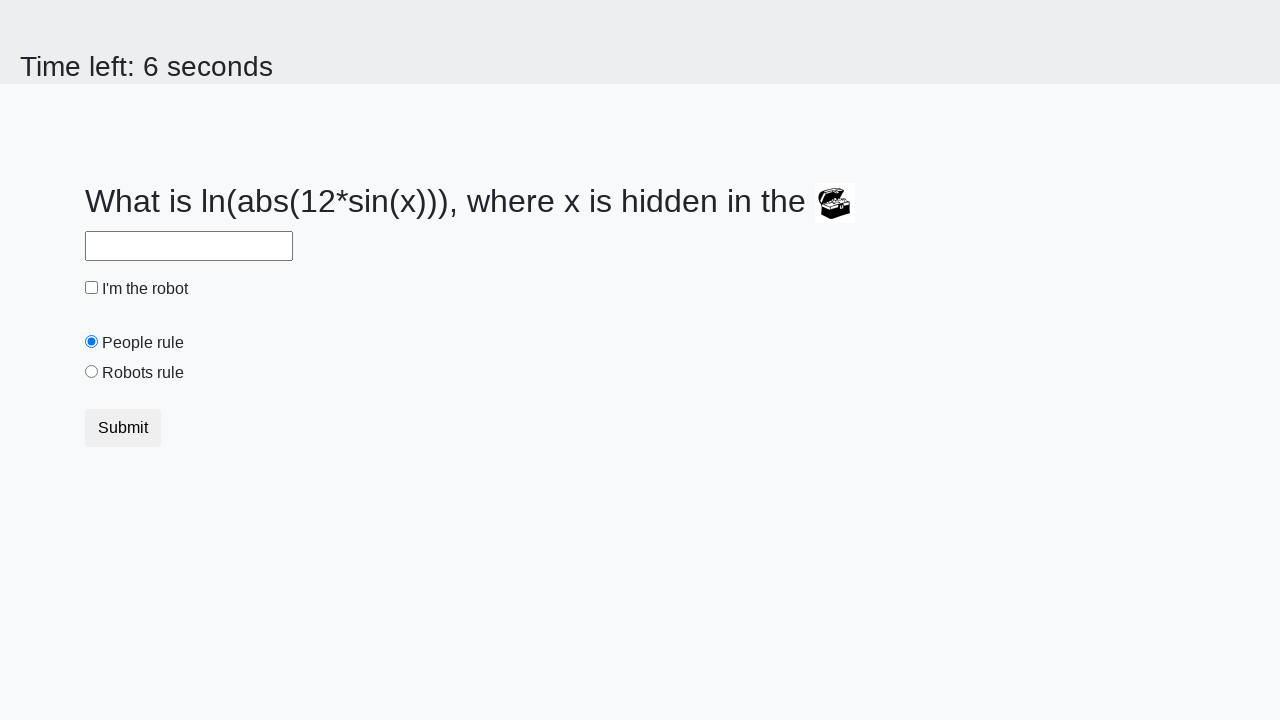

Calculated math result: 2.323468735358337
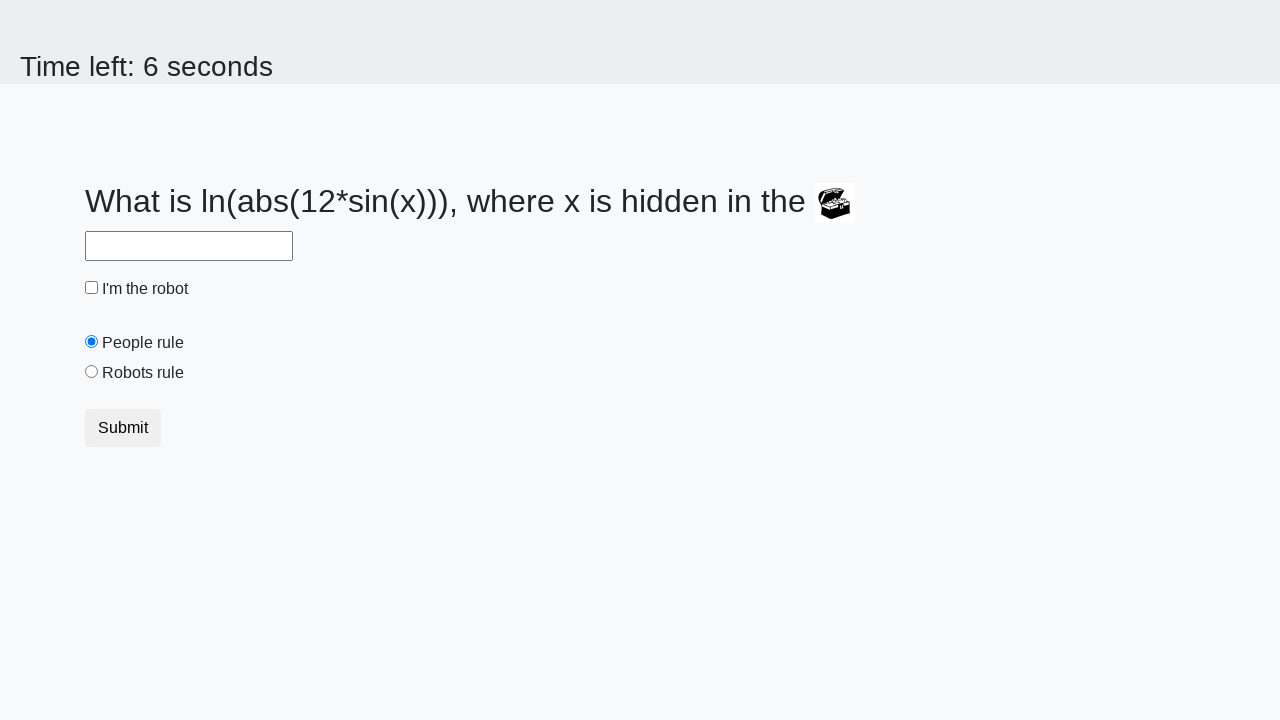

Filled answer field with calculated value: 2.323468735358337 on #answer
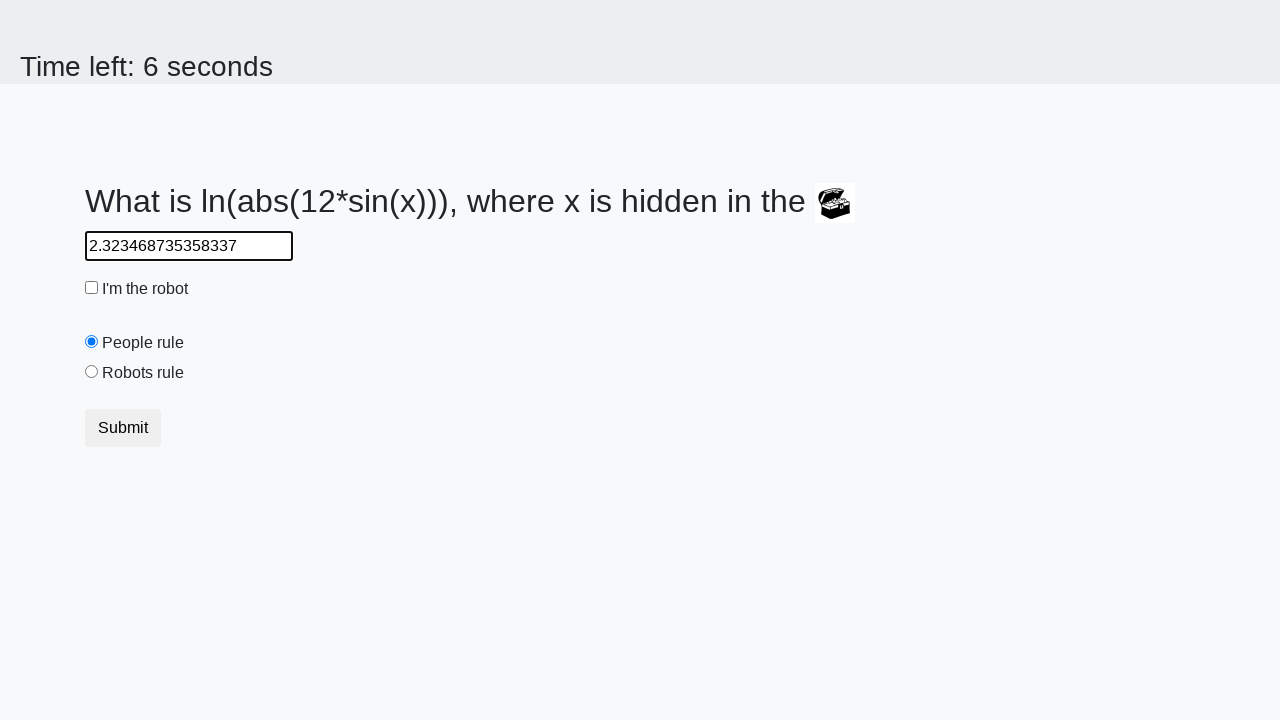

Clicked the robot checkbox at (92, 288) on #robotCheckbox
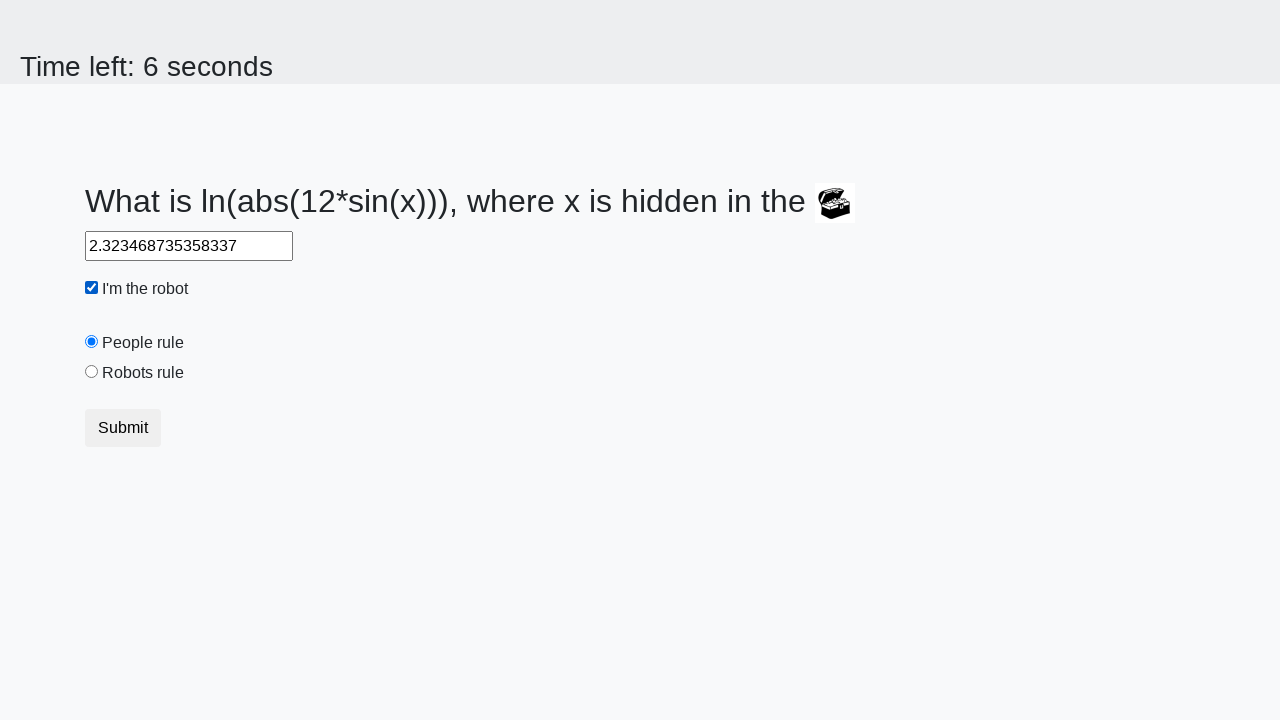

Clicked the robots rule radio button at (92, 372) on #robotsRule
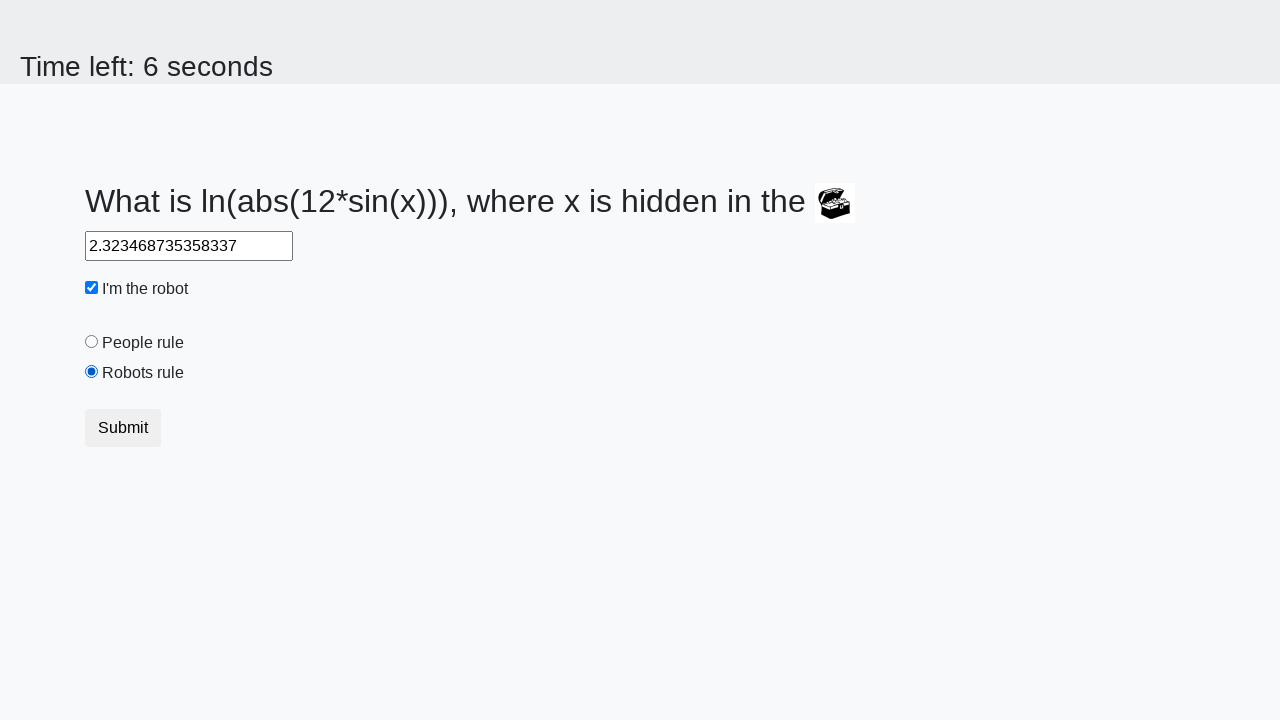

Clicked the submit button to complete the form at (123, 428) on button.btn
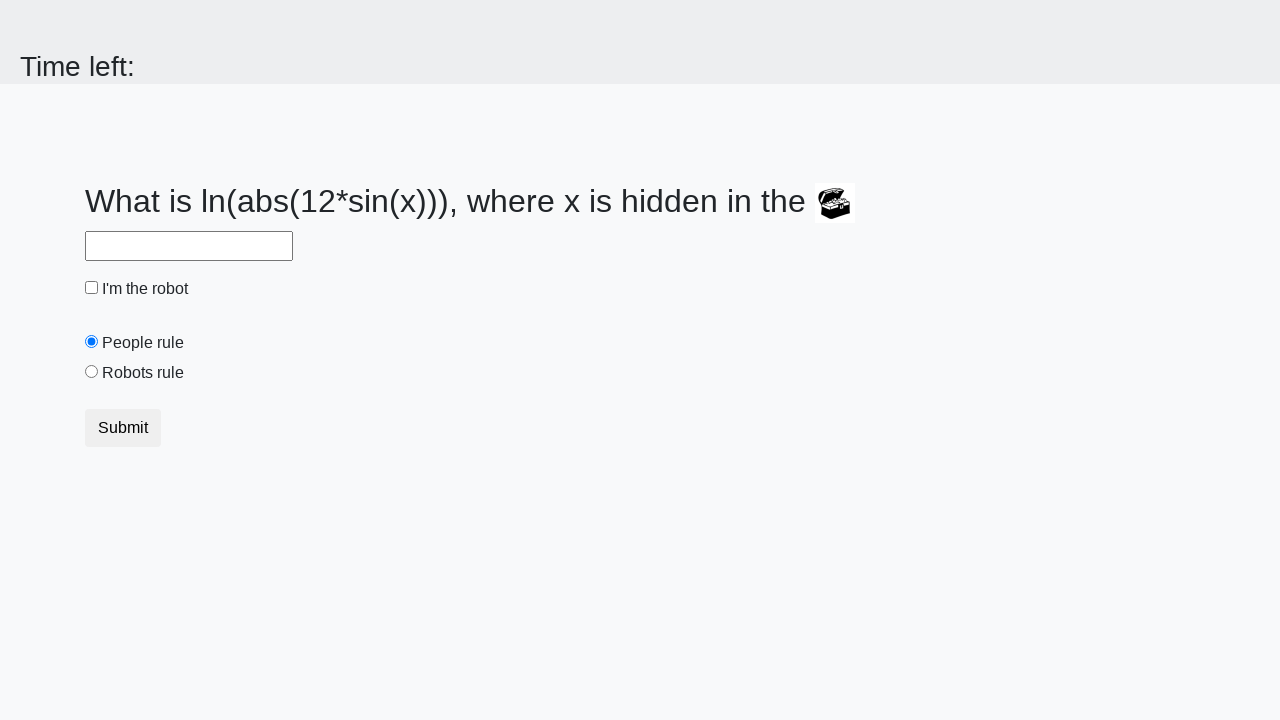

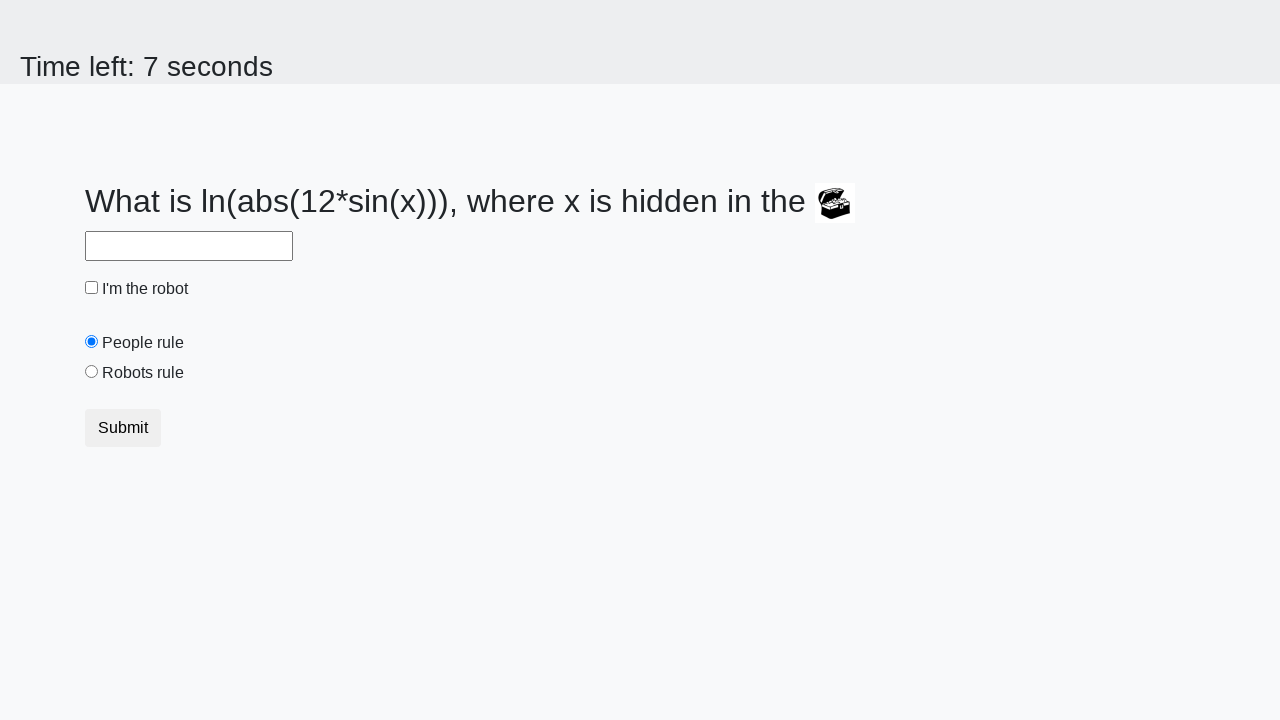